Tests calendar date selection by clicking through year, month and day pickers on a delivery date calendar widget

Starting URL: https://rahulshettyacademy.com/seleniumPractise/#/offers

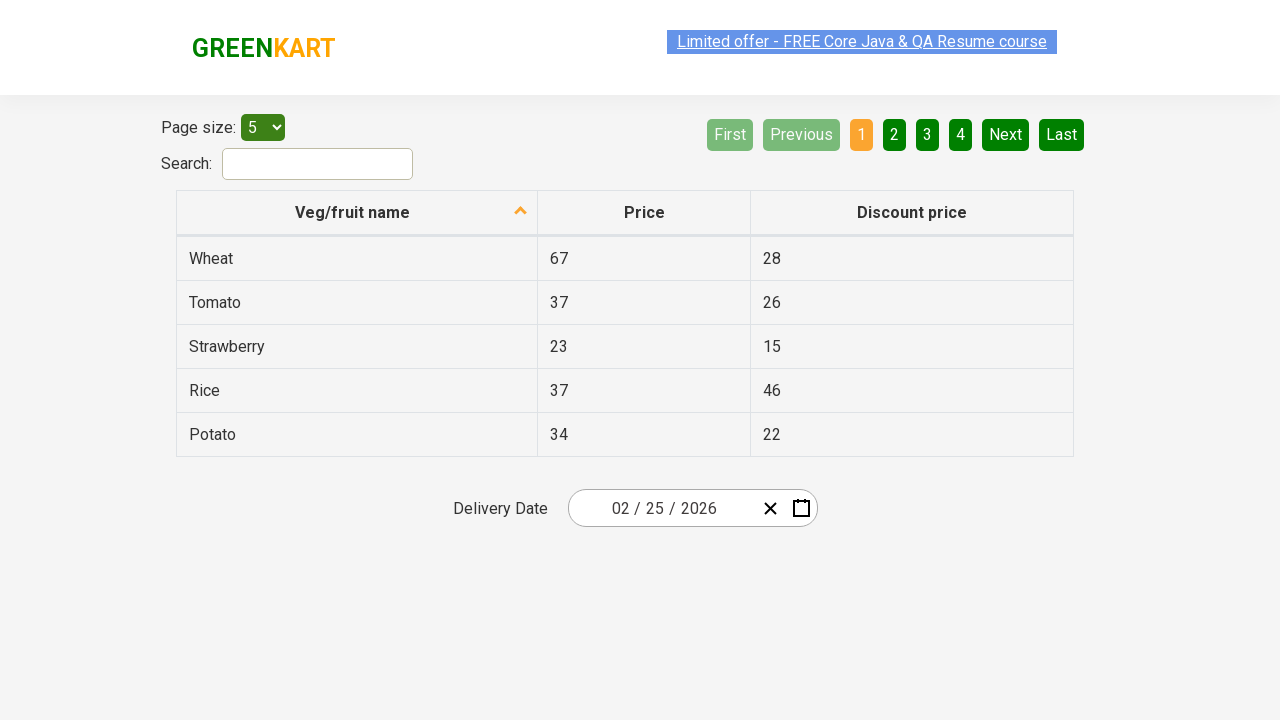

Calendar button selector is available
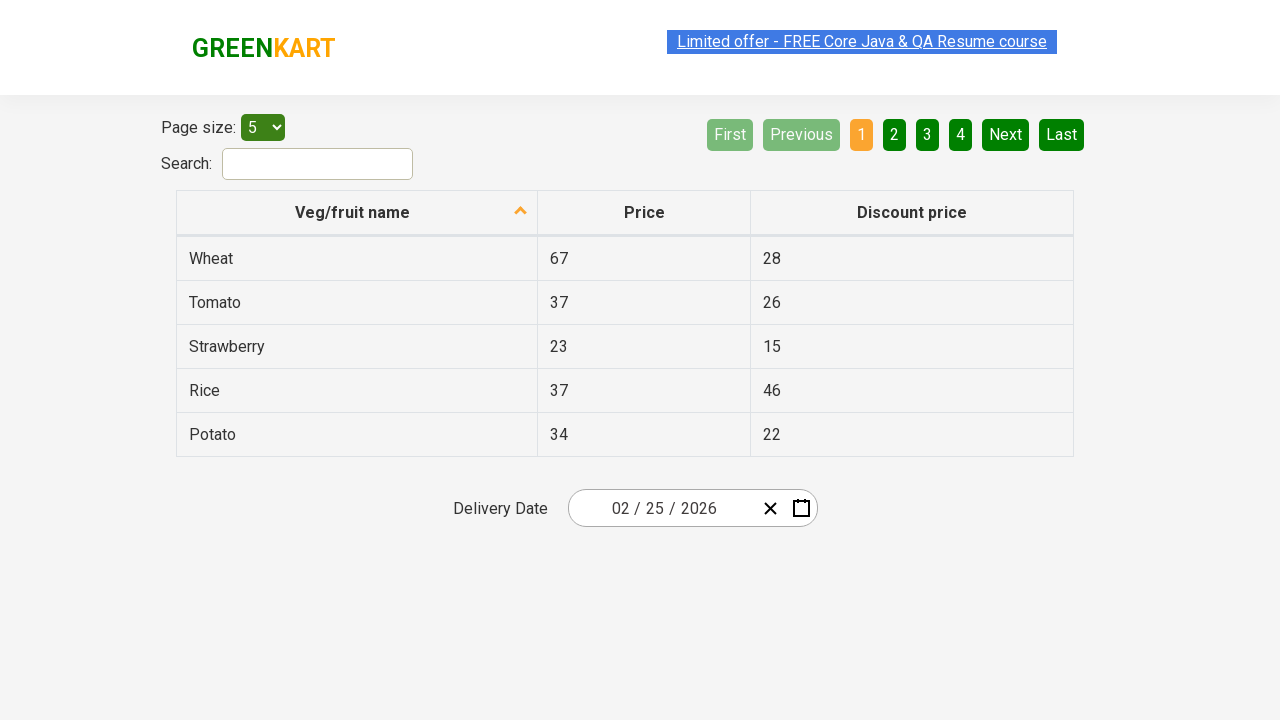

Clicked calendar button to open date picker at (801, 508) on button[class*='calendar-button']
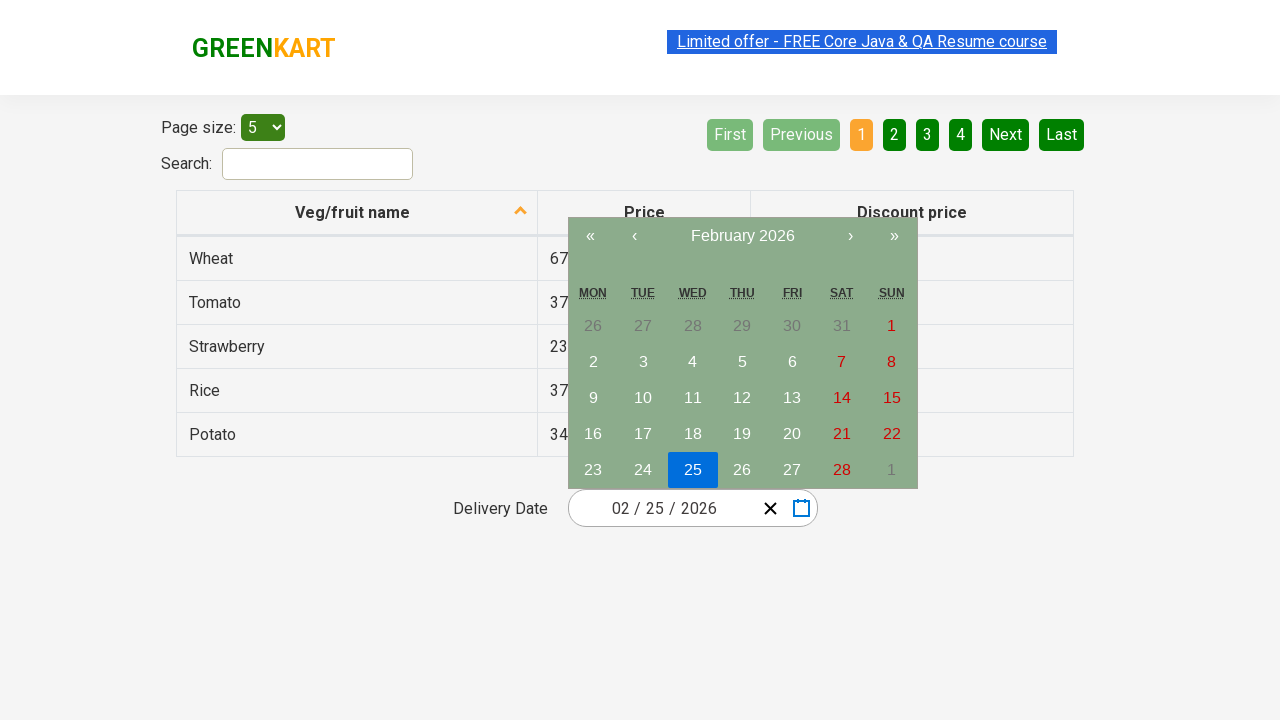

Month-year navigation label is available
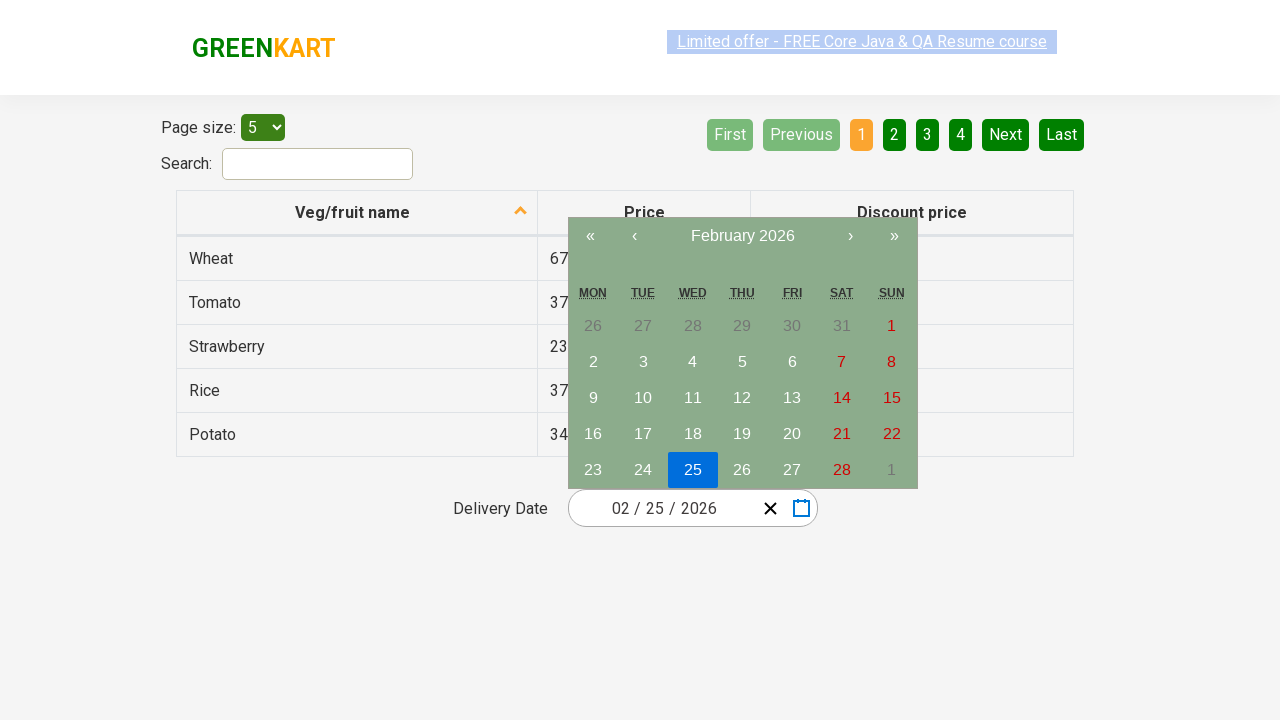

Retrieved current month-year text: February 2026
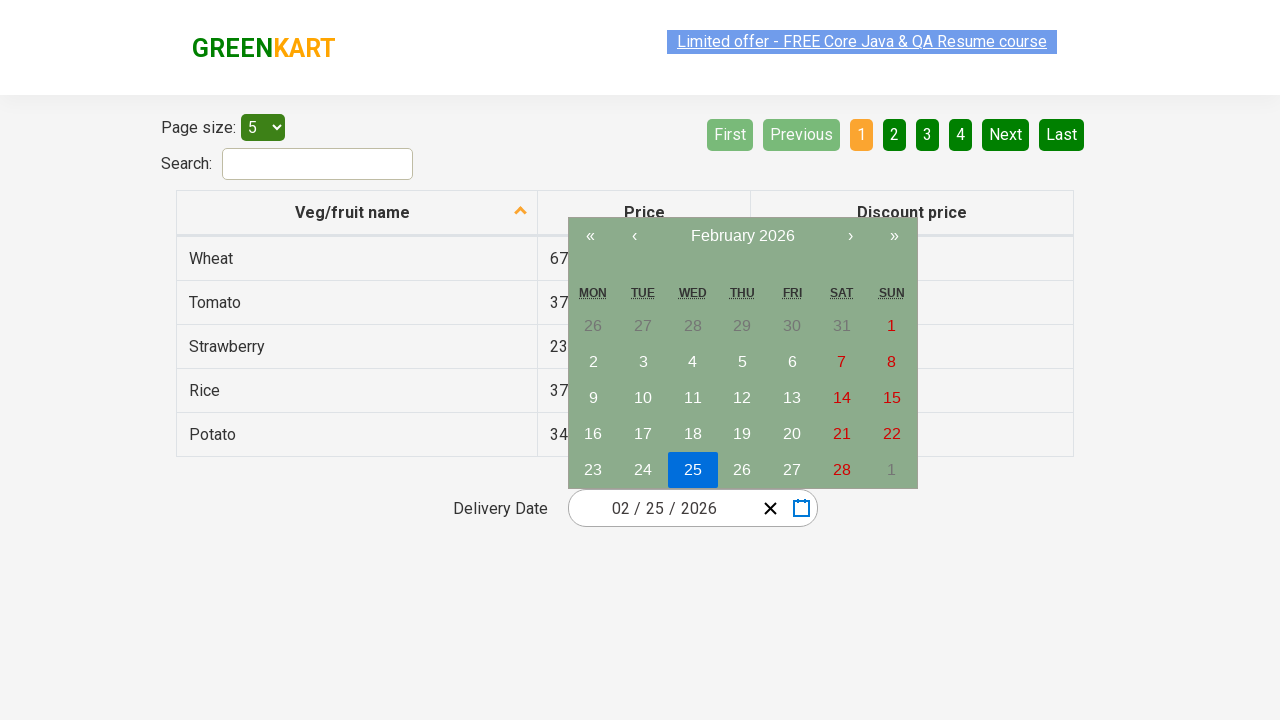

Clicked month-year label to navigate to month view at (742, 236) on button.react-calendar__navigation__label
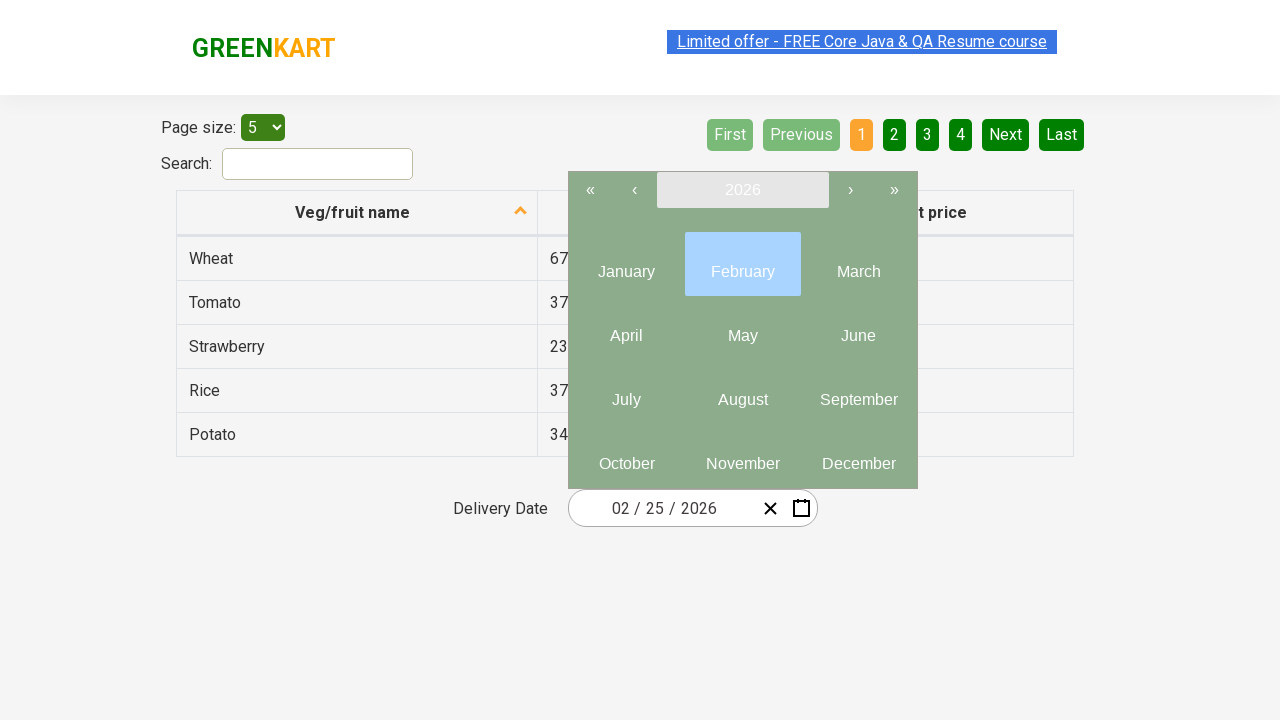

Calendar view changed to month selection
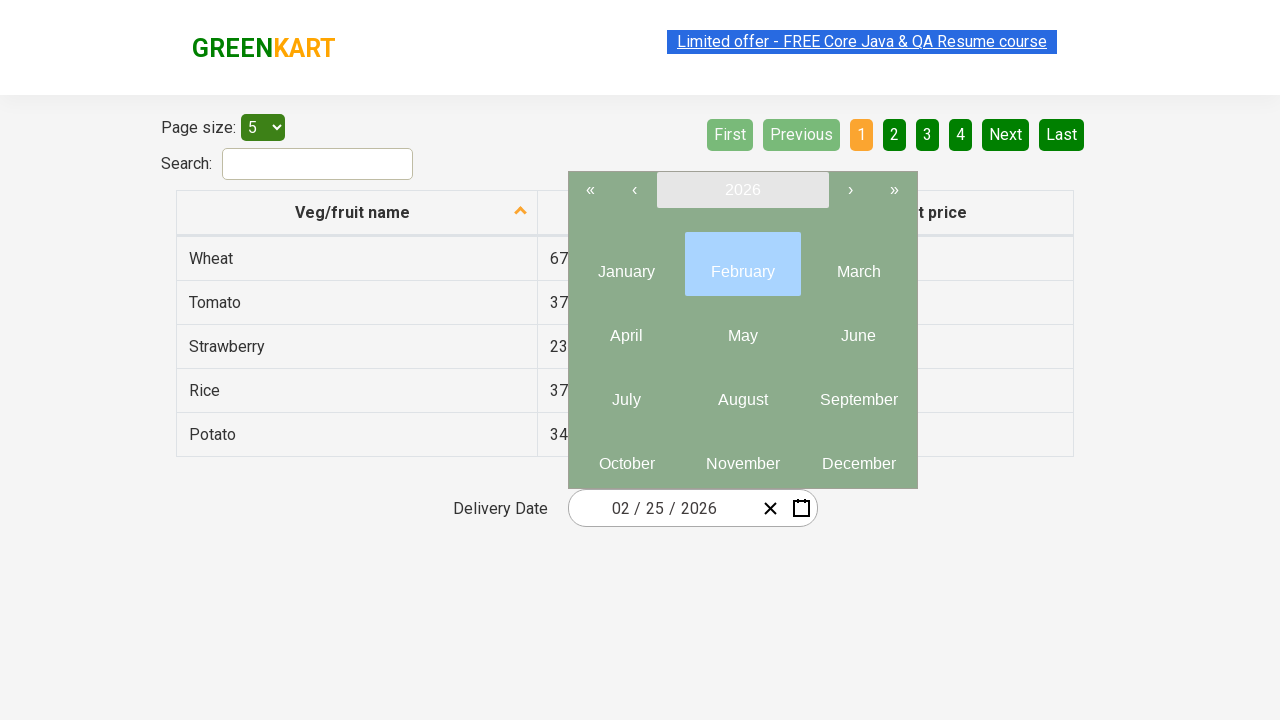

Clicked navigation label to navigate to year view at (742, 190) on button.react-calendar__navigation__label
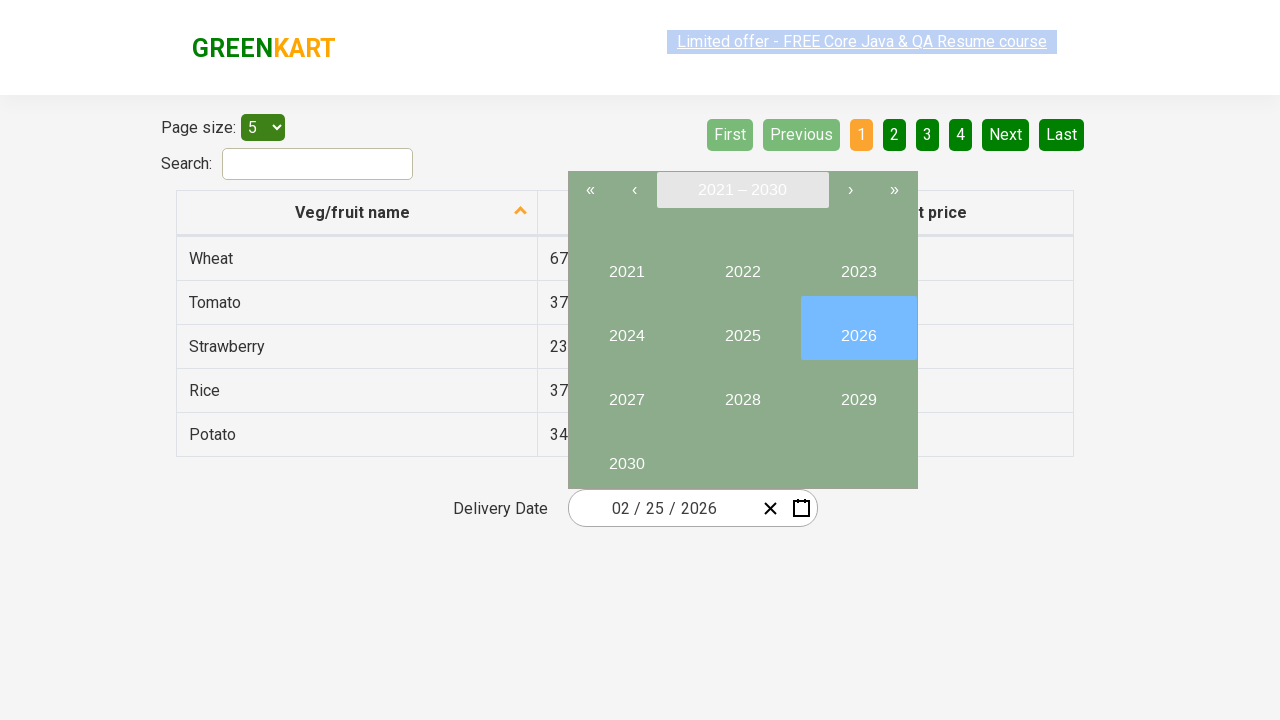

Year selection buttons are available
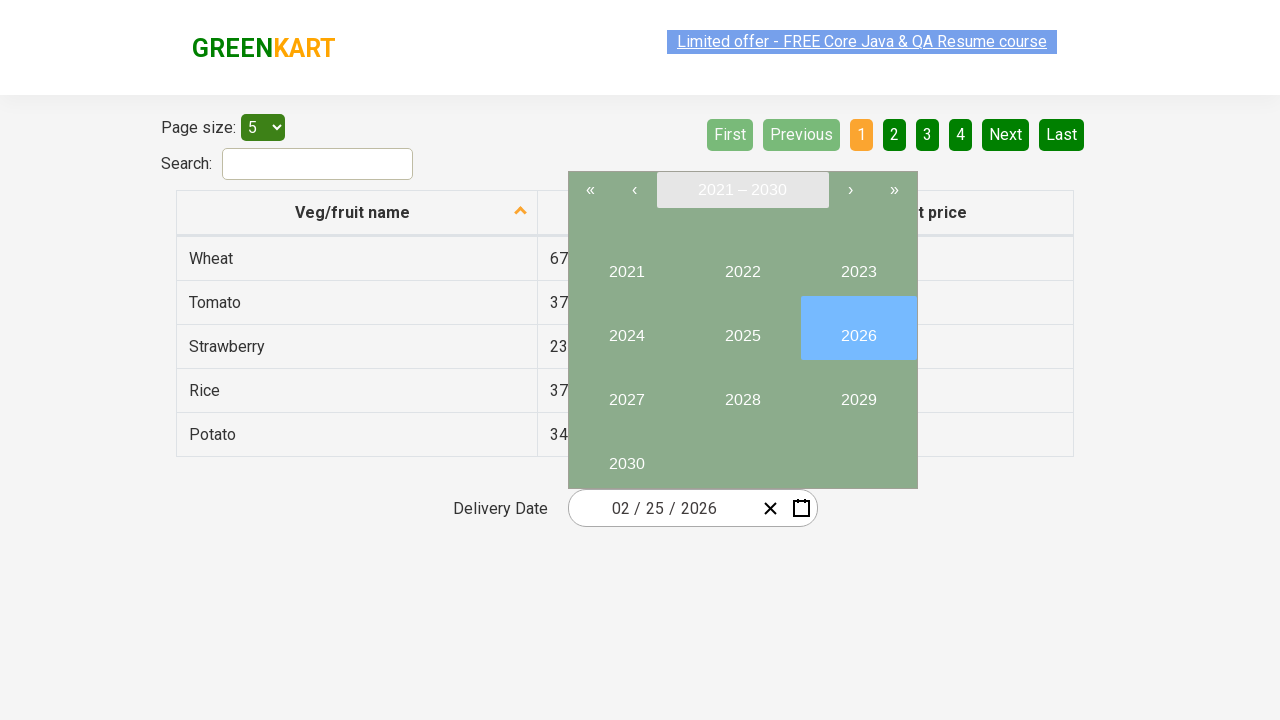

Next navigation button is available
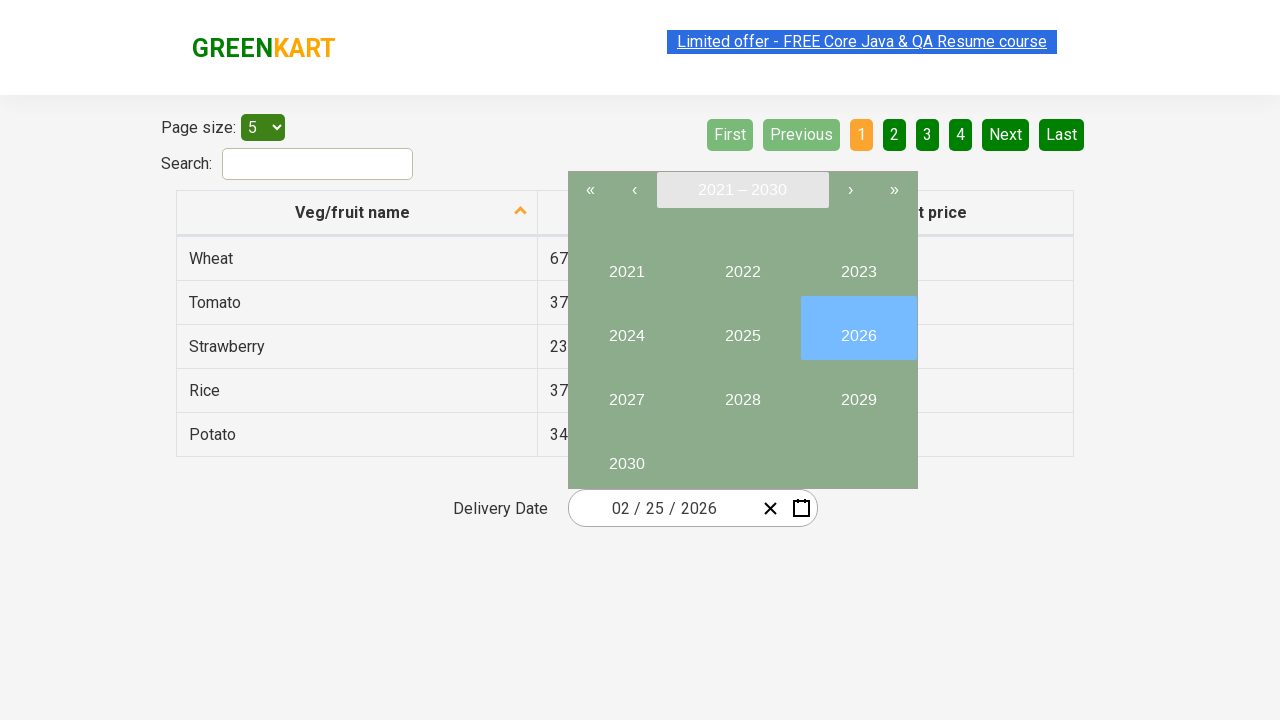

Clicked next button to navigate to next year range at (850, 190) on button[class*='navigation__next-button']
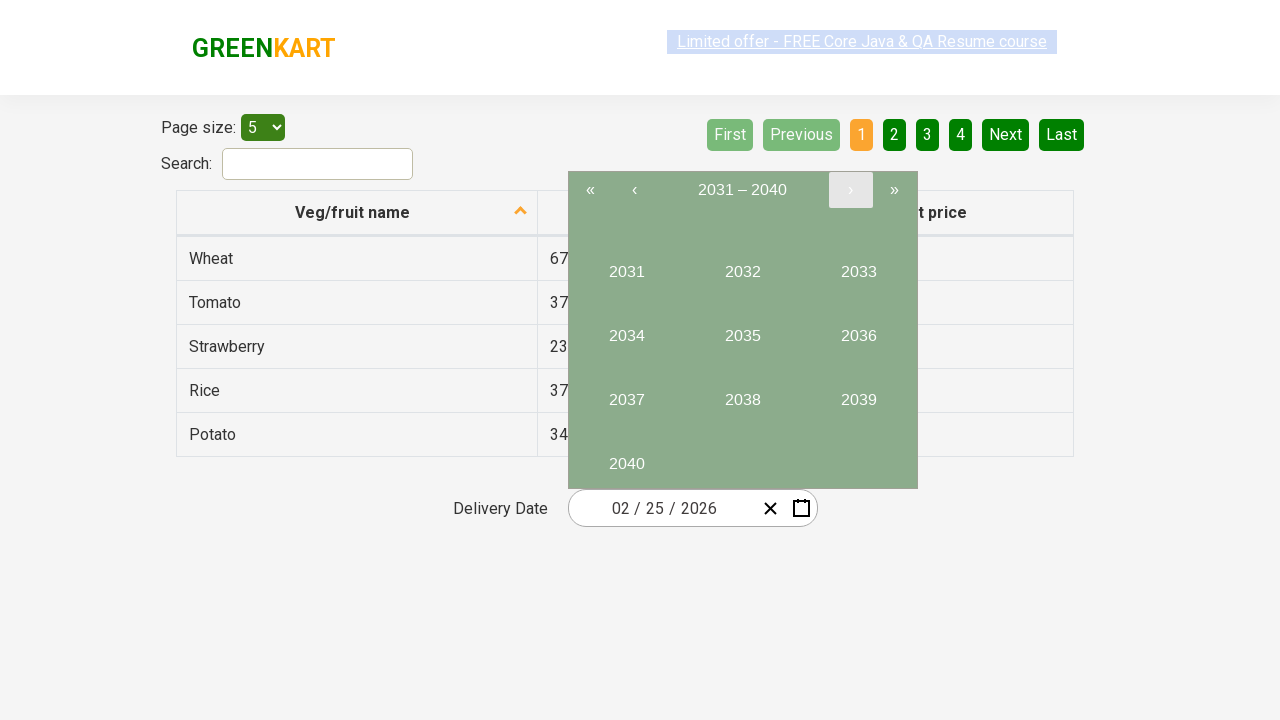

Year selection buttons are available
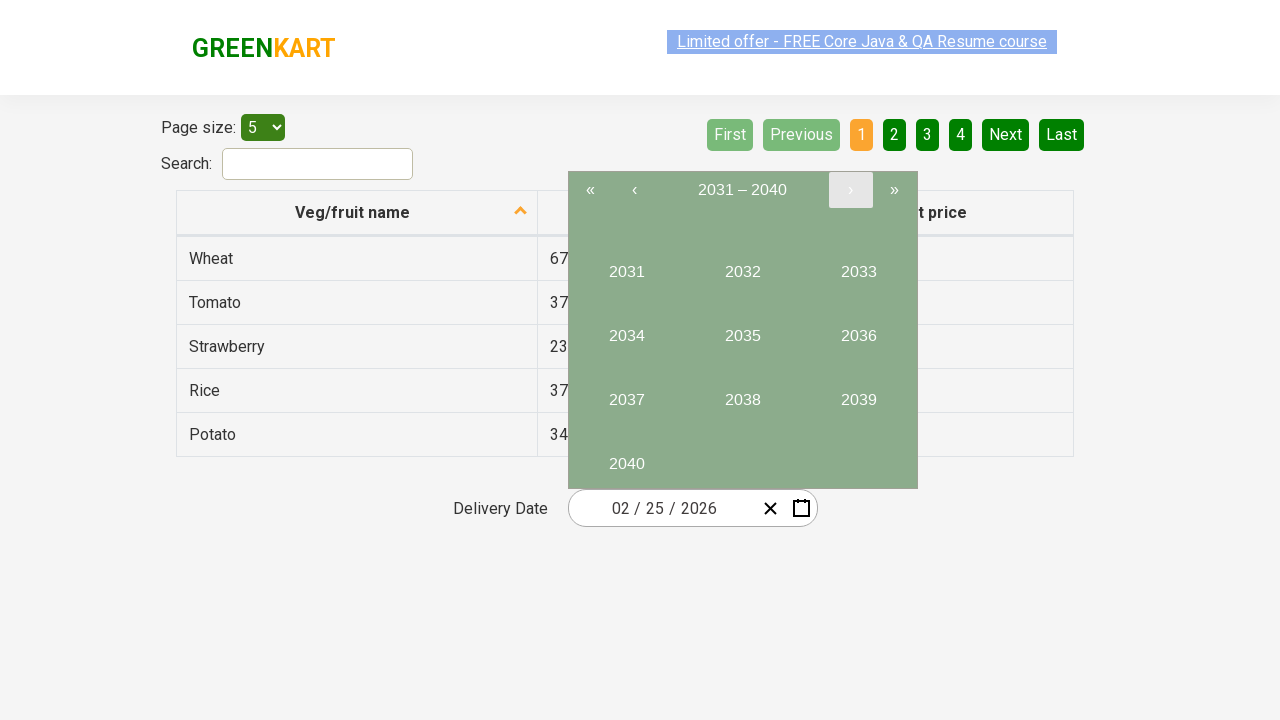

Next navigation button is available
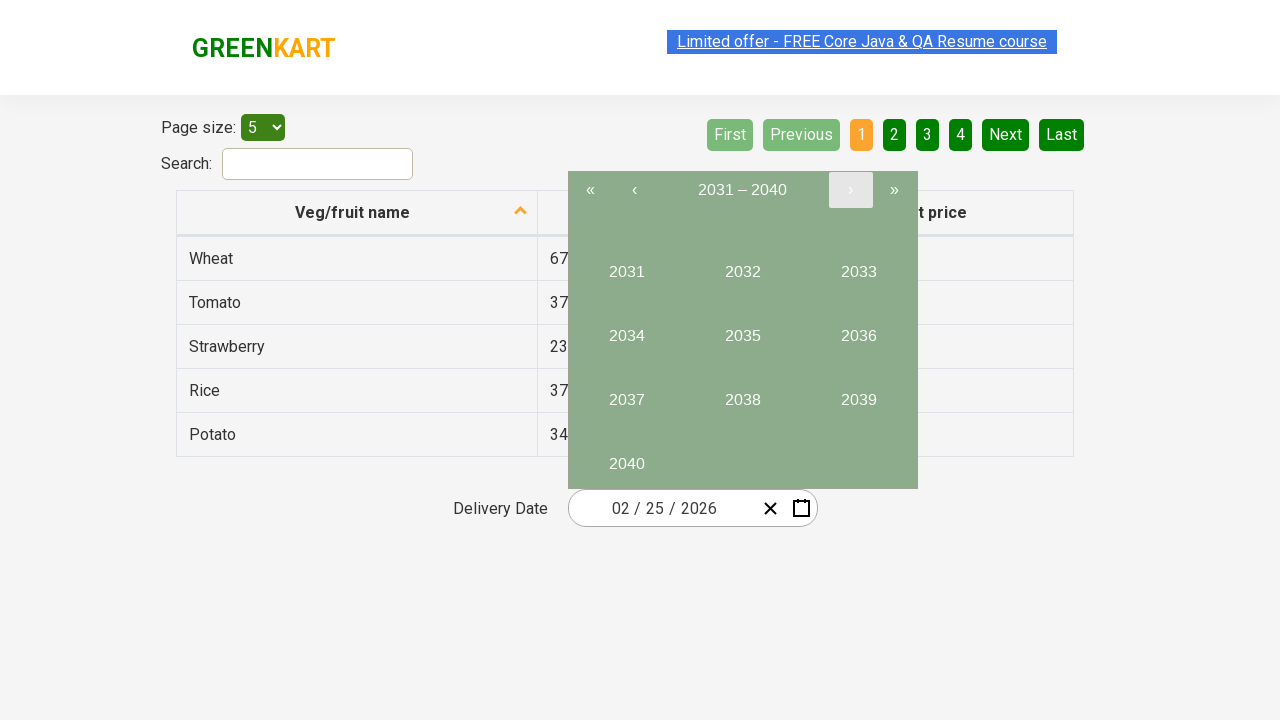

Clicked next button to navigate to next year range at (850, 190) on button[class*='navigation__next-button']
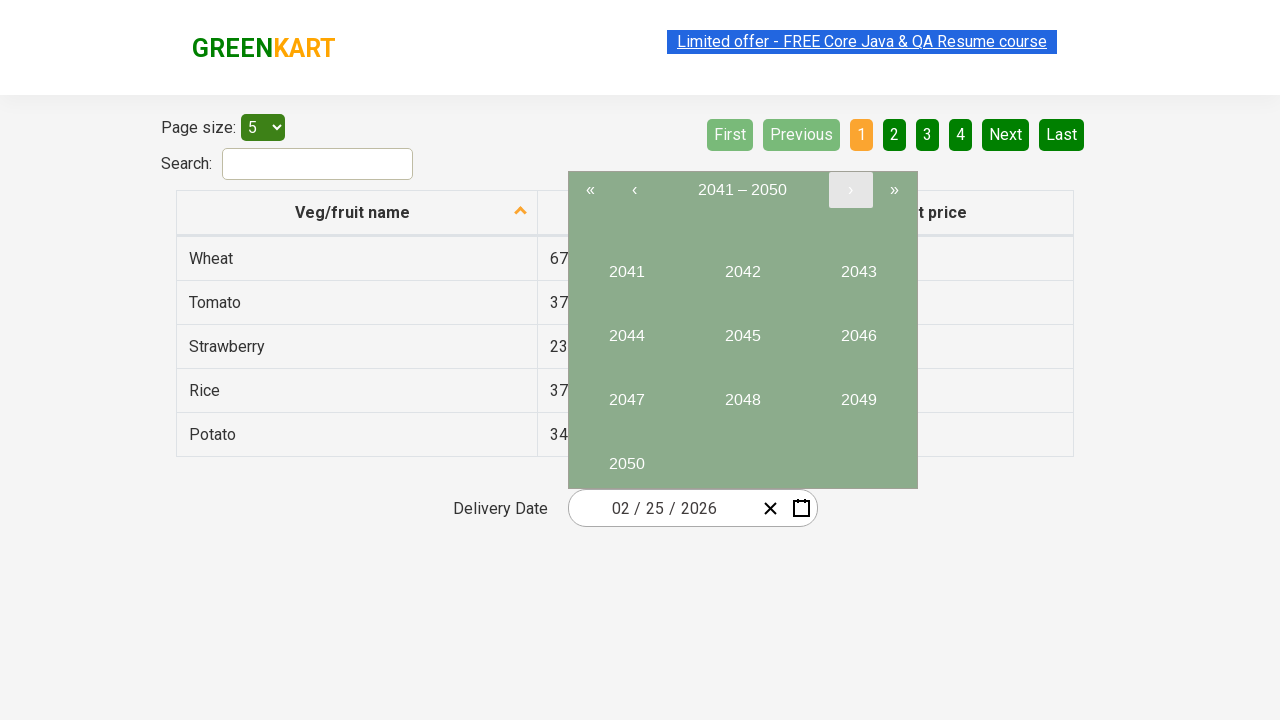

Year selection buttons are available
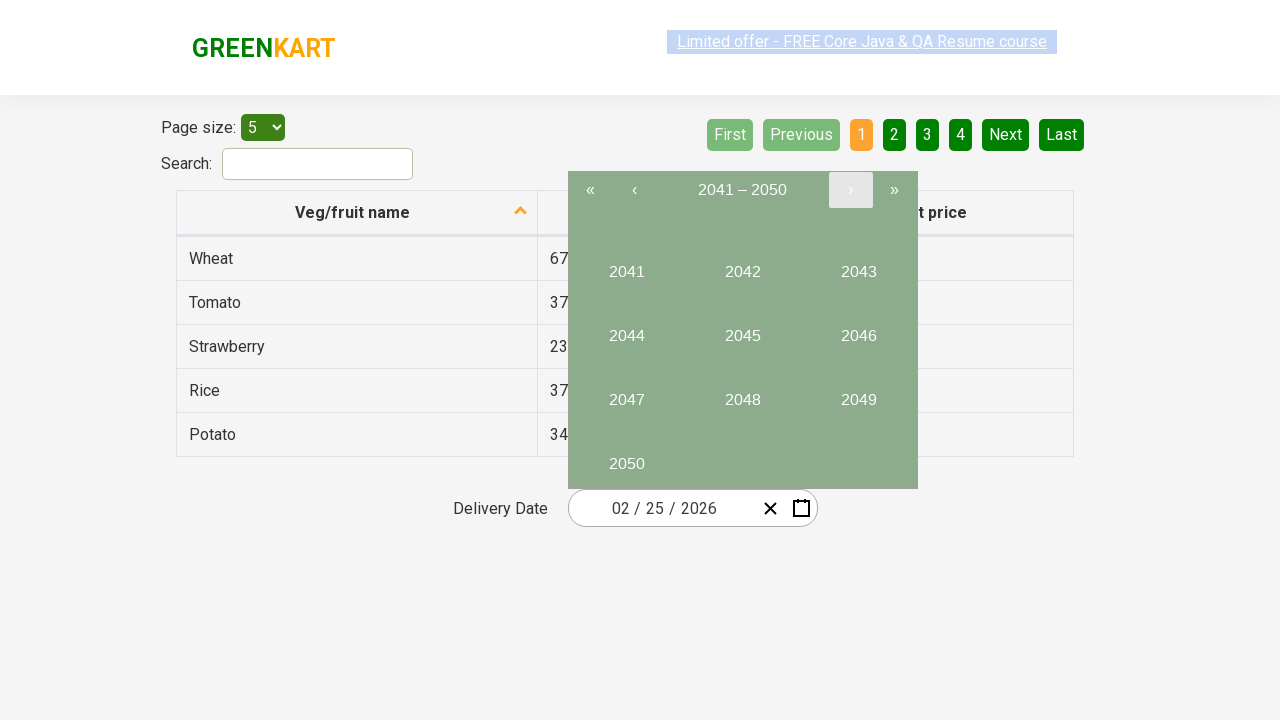

Selected year 2050
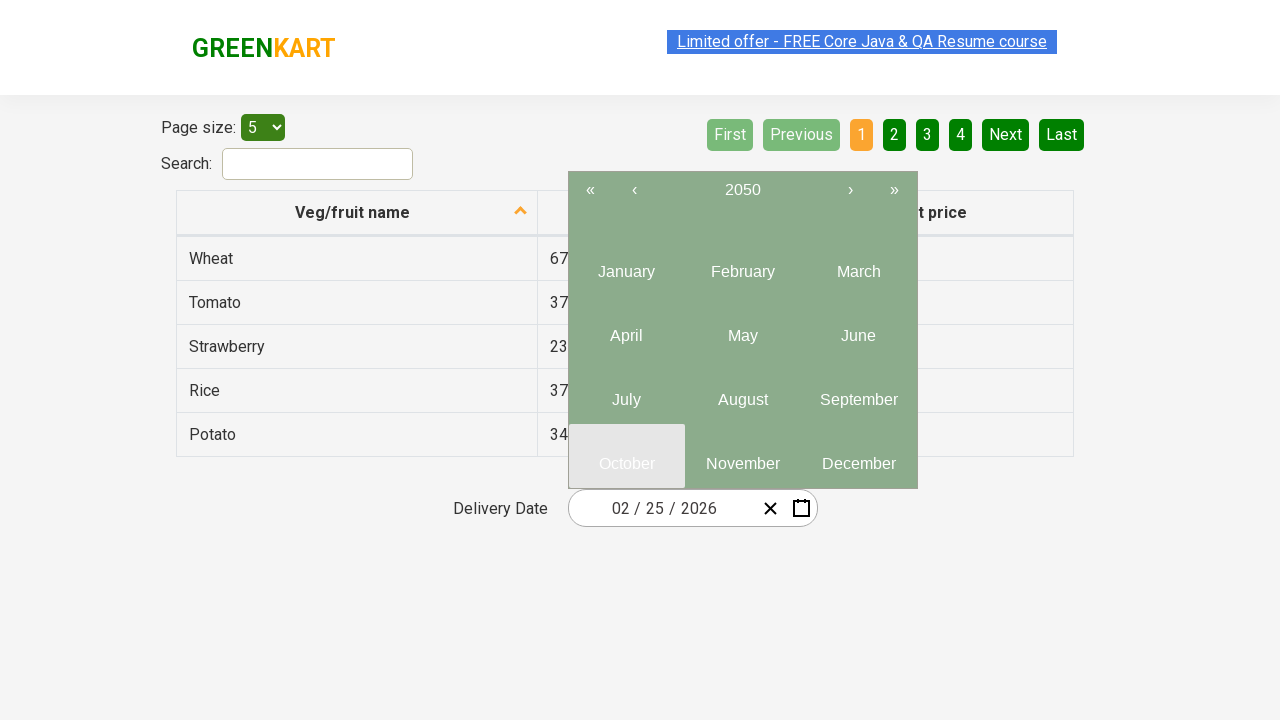

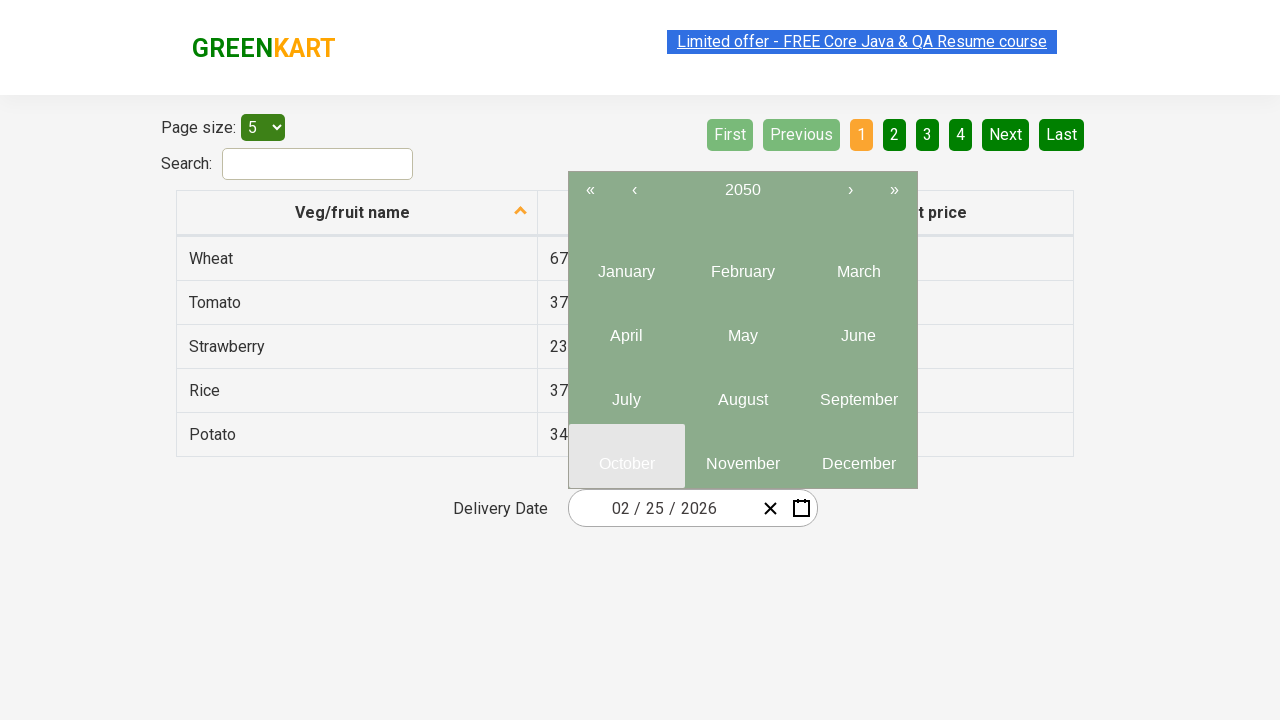